Tests handling of a JavaScript confirmation dialog by clicking a button that triggers a confirm box and accepting it, then verifying the result message

Starting URL: https://testautomationpractice.blogspot.com/

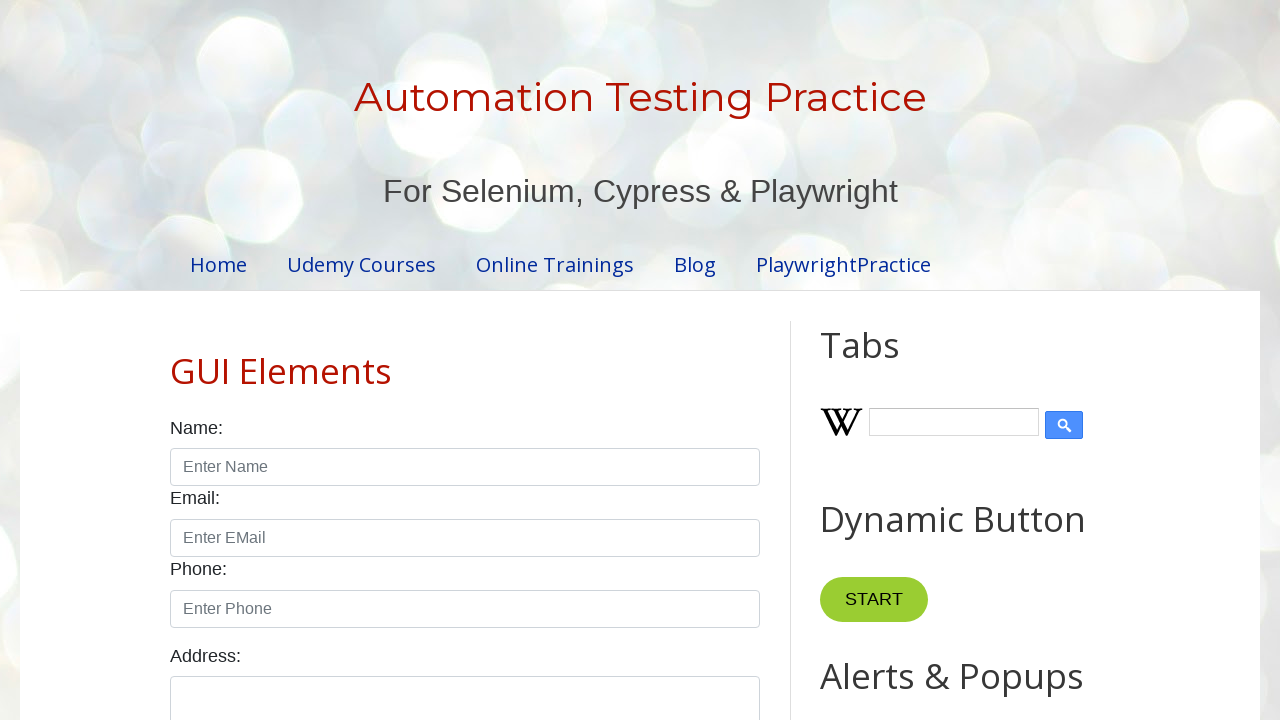

Set up dialog handler to accept confirmation dialogs
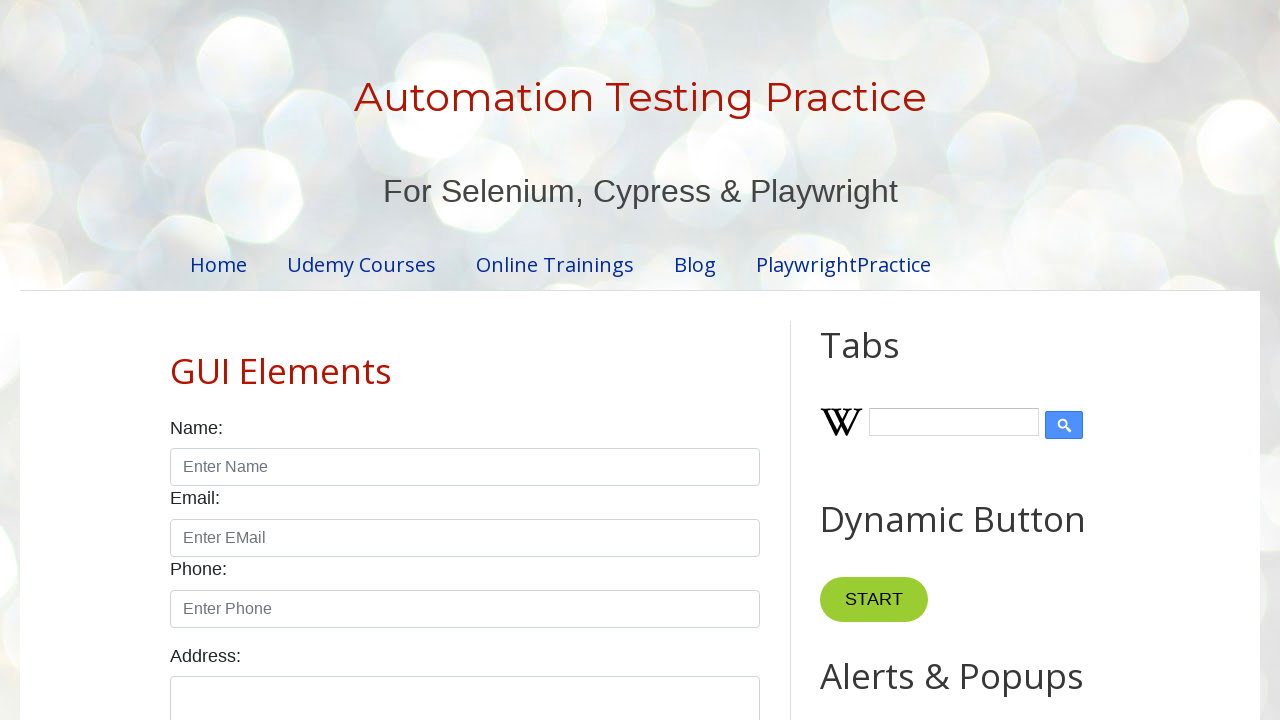

Clicked confirm button to trigger the confirmation dialog at (912, 360) on xpath=//button[@id='confirmBtn']
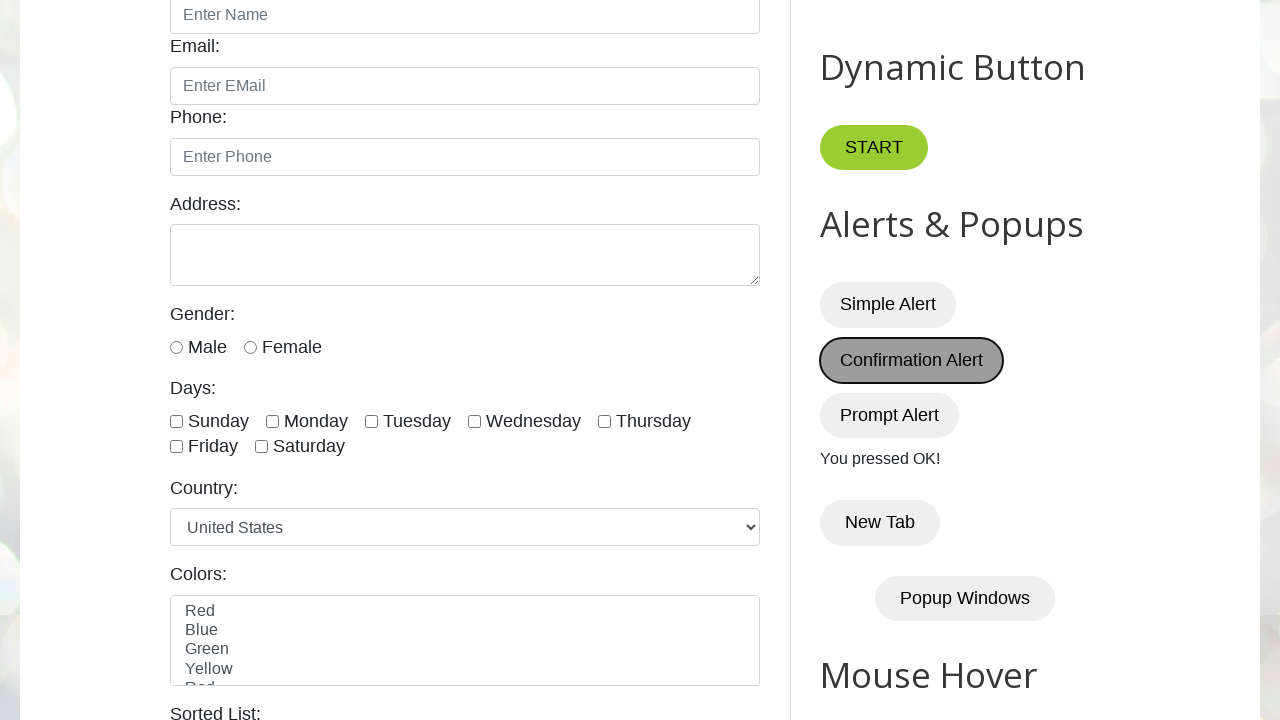

Verified result message element is displayed after accepting confirmation dialog
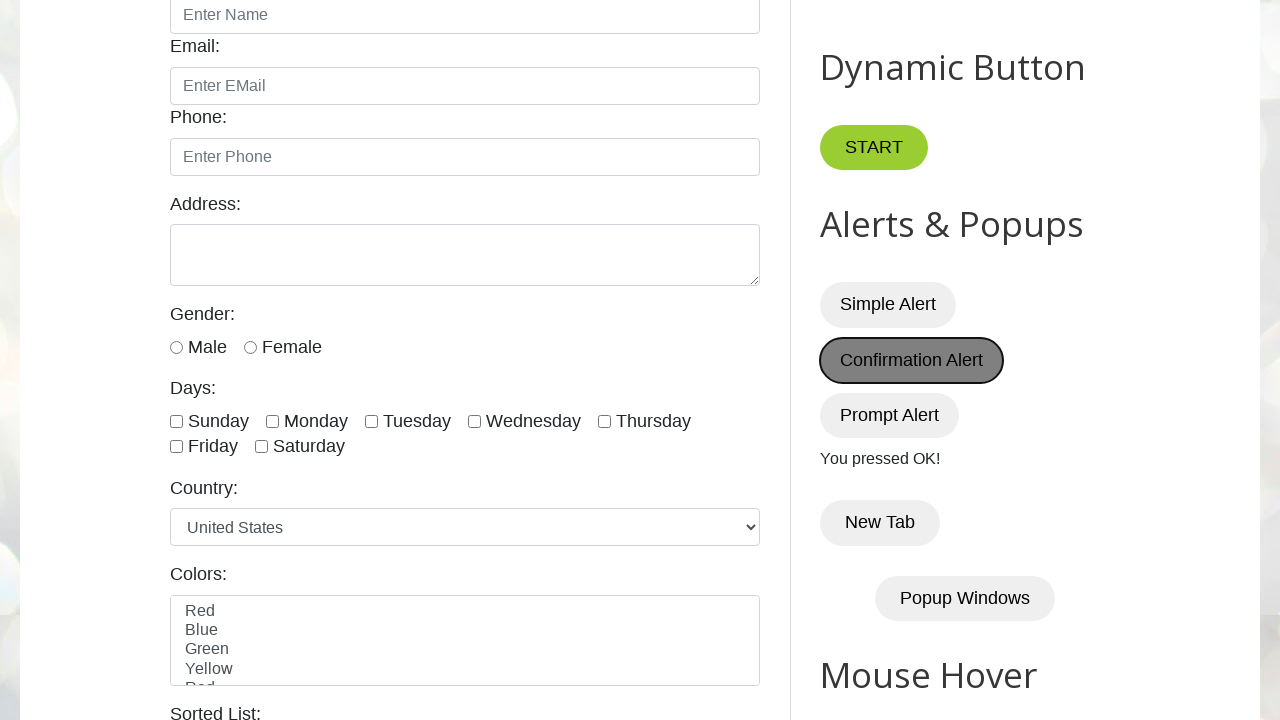

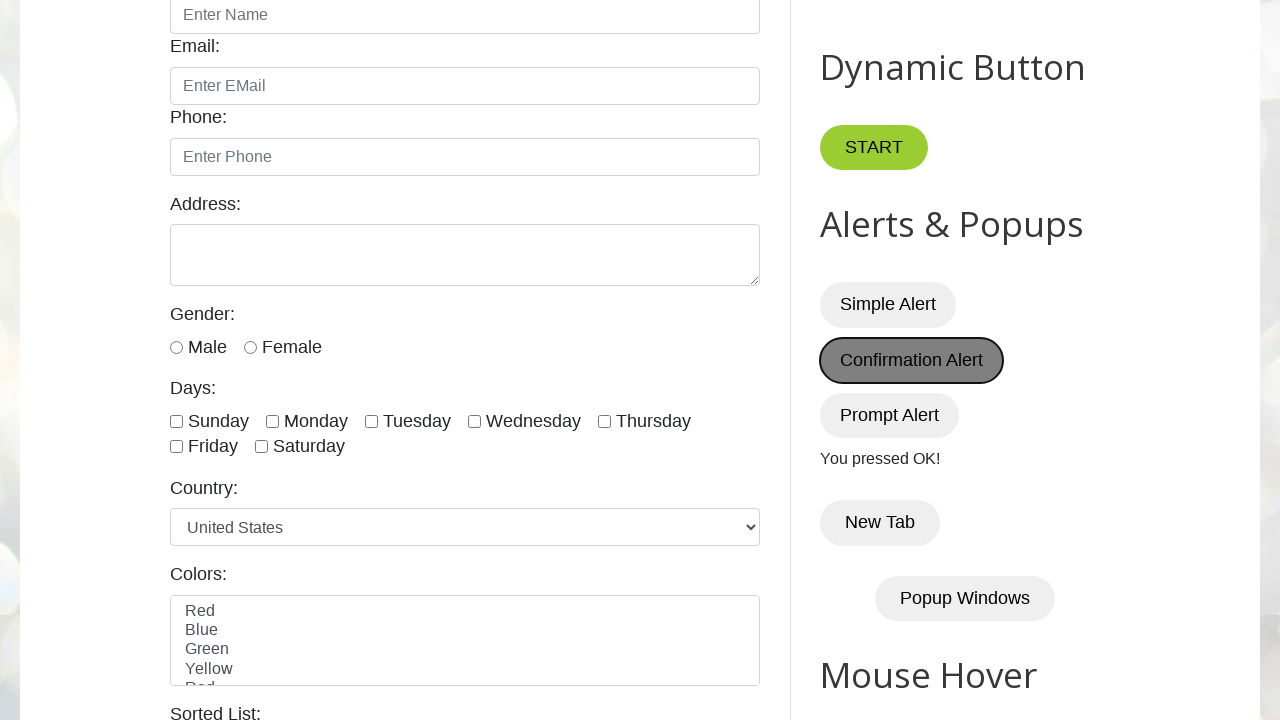